Tests that page is responsive across mobile, tablet, and desktop viewports

Starting URL: https://testathon.live/

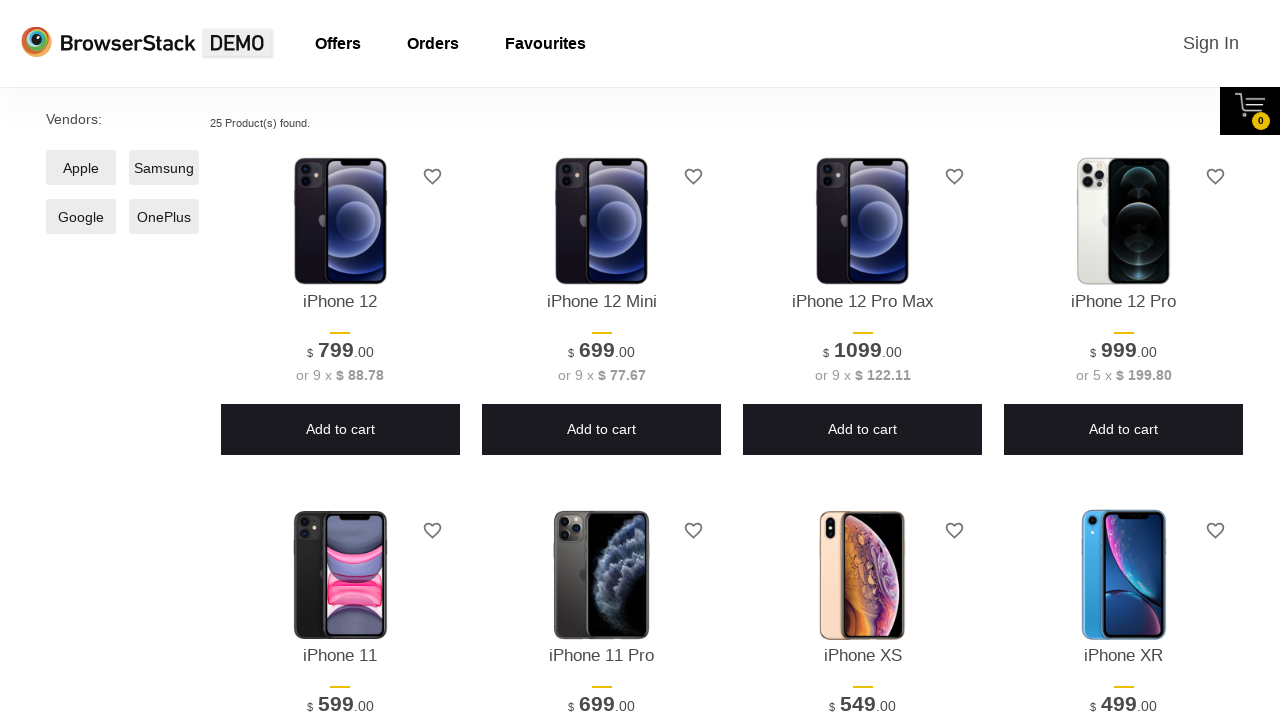

Set viewport to mobile size (375x667)
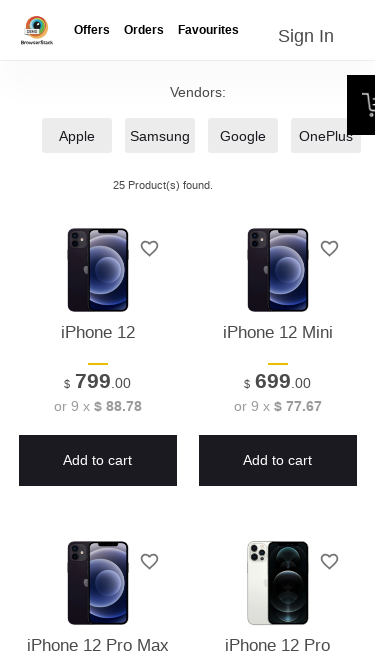

Located footer element
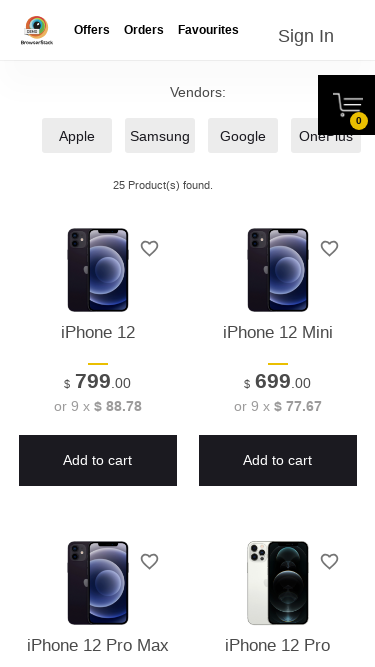

Verified footer is visible in mobile viewport
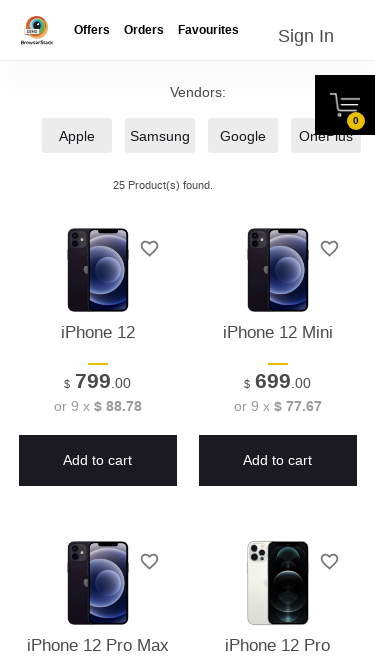

Set viewport to tablet size (768x1024)
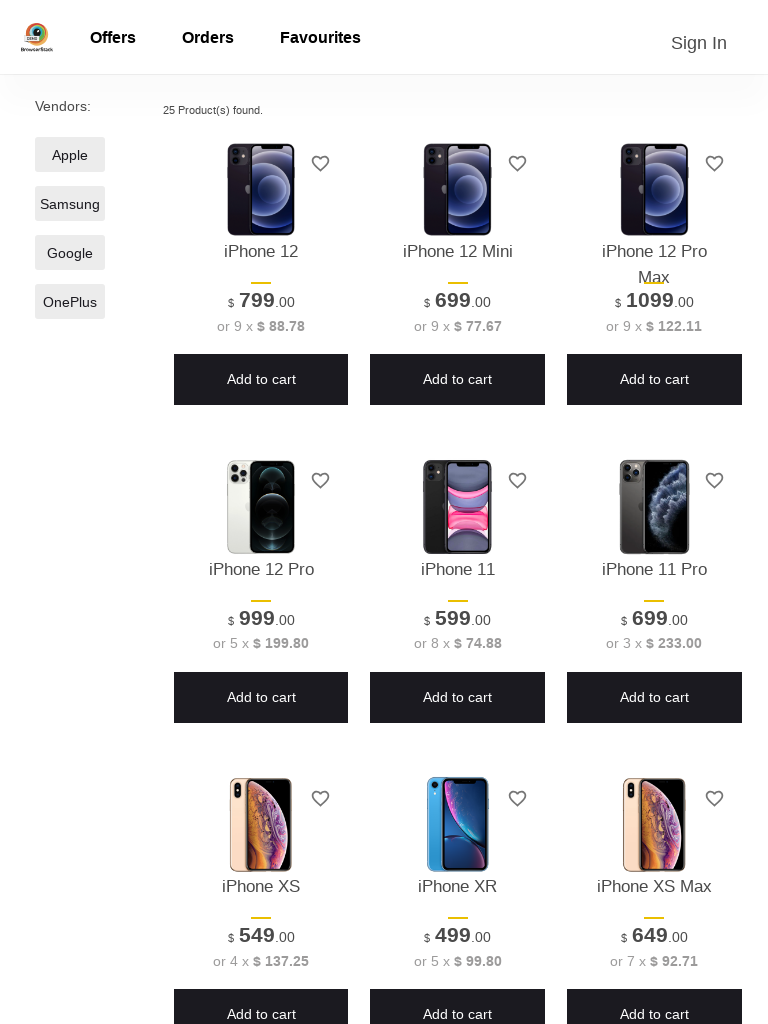

Verified footer is visible in tablet viewport
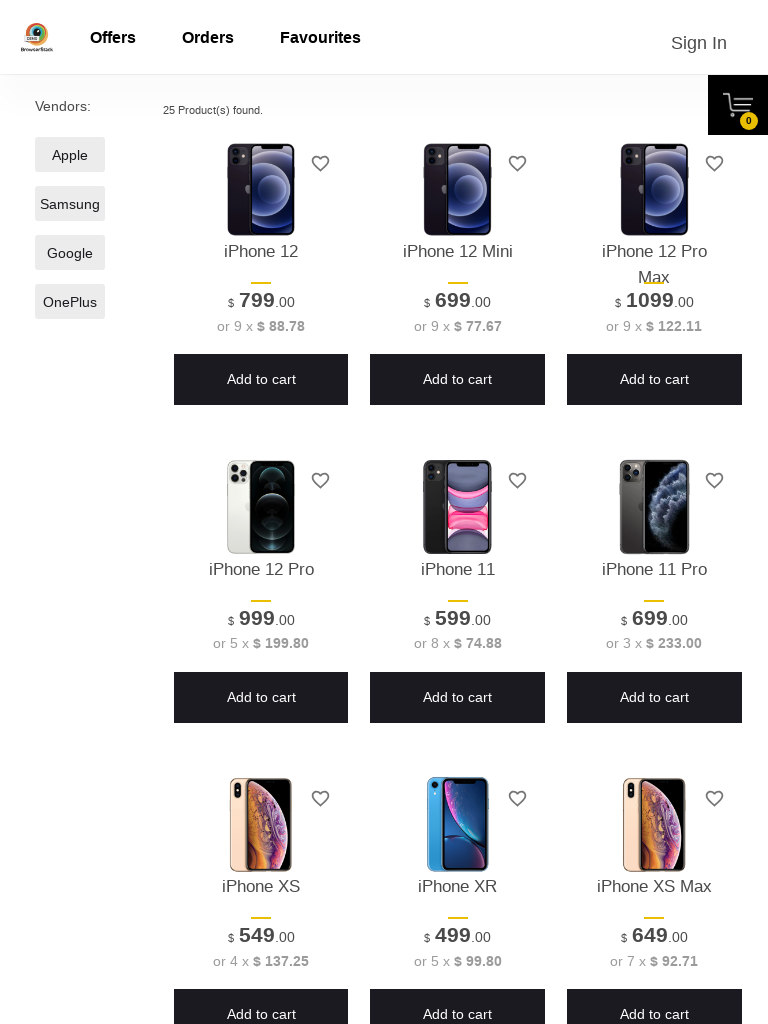

Set viewport to desktop size (1280x800)
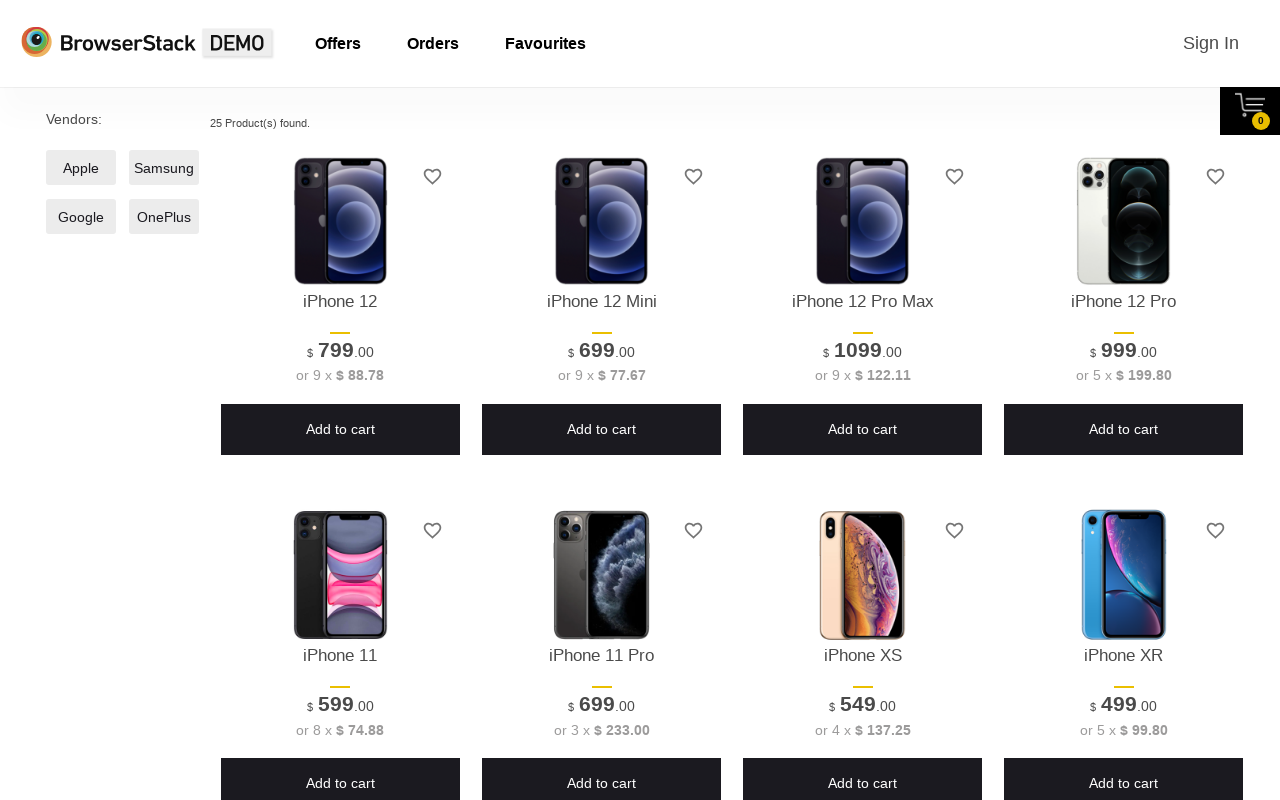

Verified footer is visible in desktop viewport
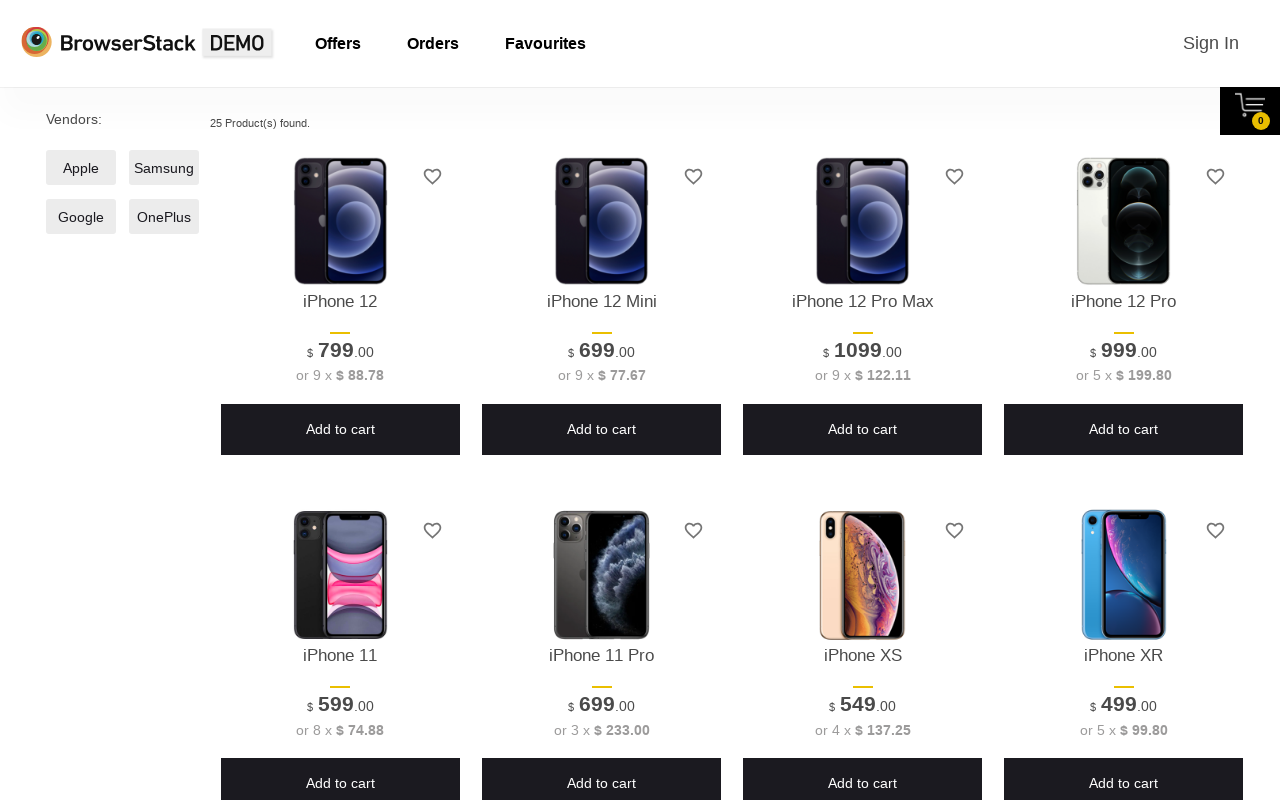

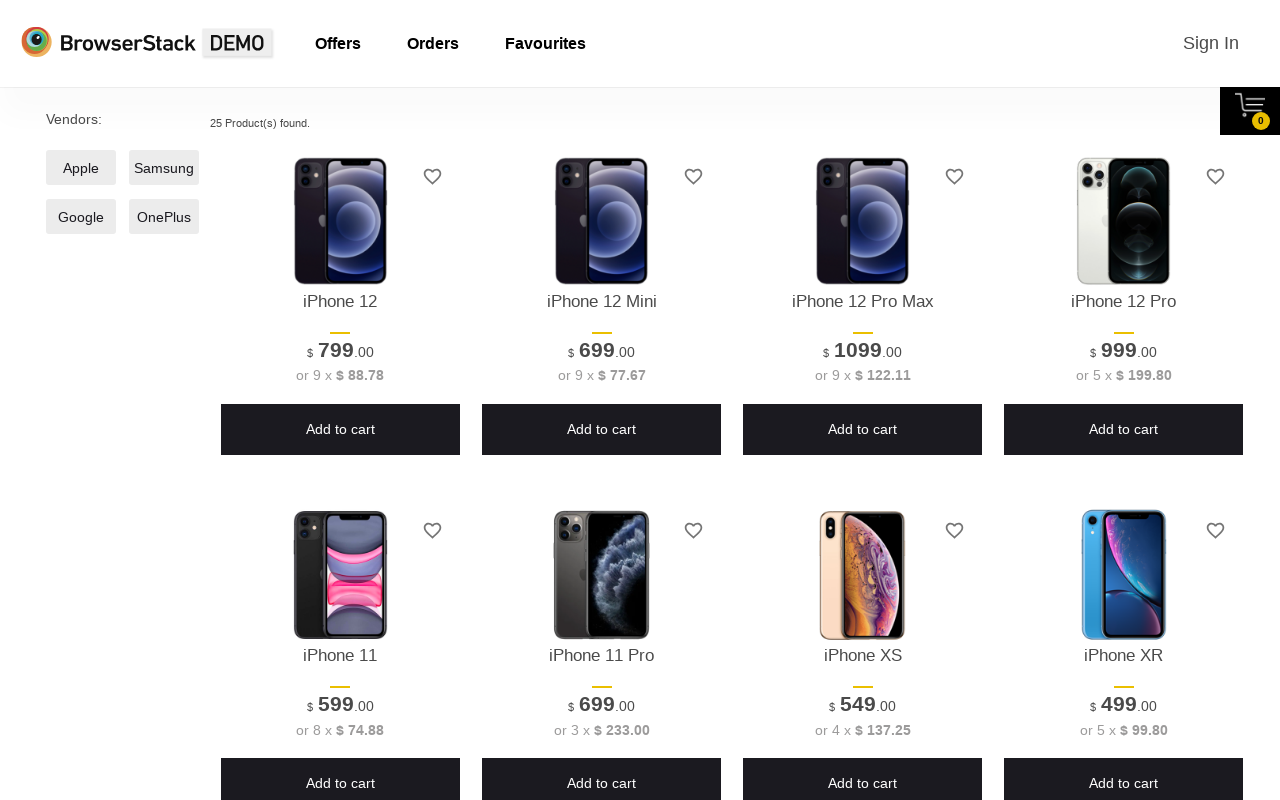